Navigates to a blog homepage and clicks on the About link to view the about page

Starting URL: https://cerebro1.github.io/

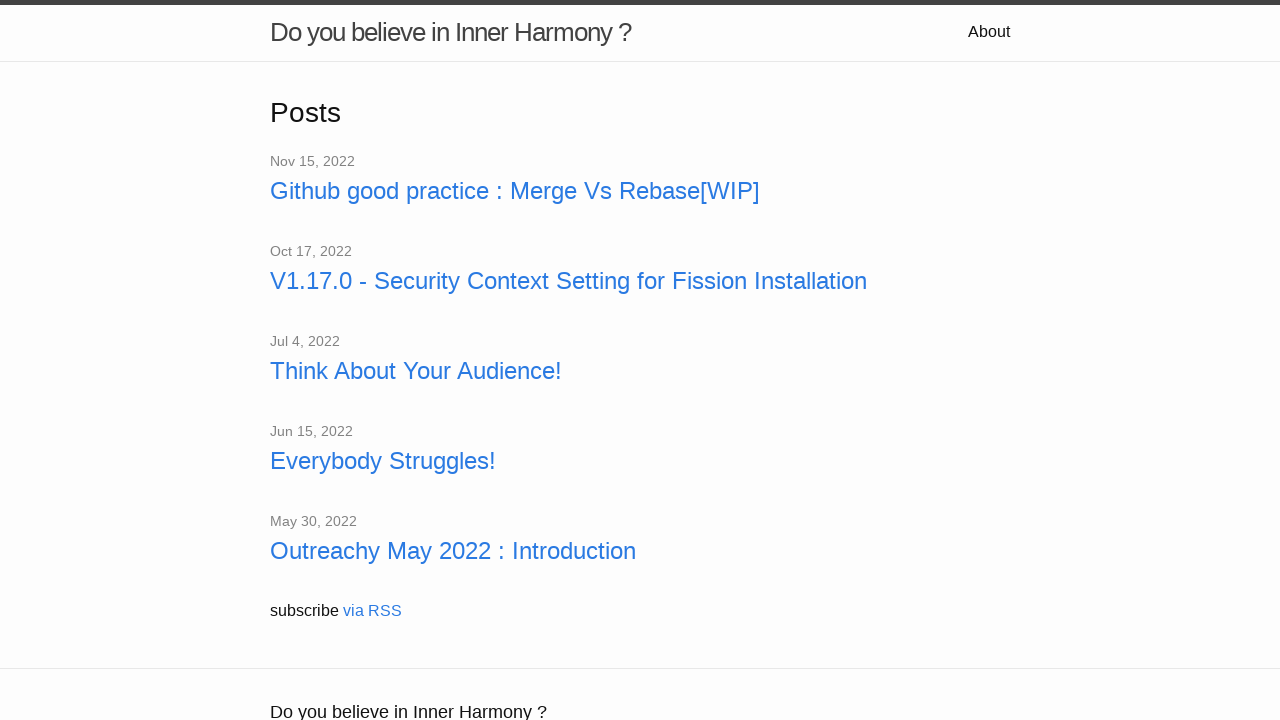

Navigated to blog homepage at https://cerebro1.github.io/
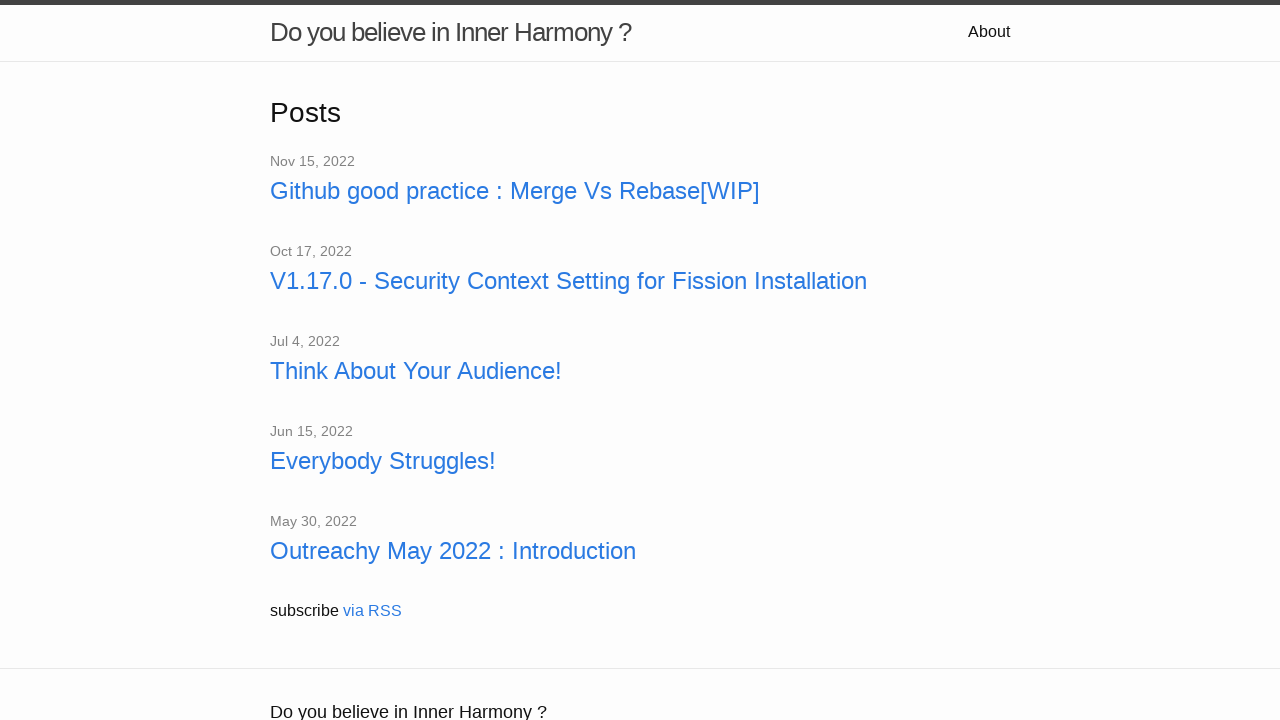

Clicked on the About link at (989, 32) on text=About
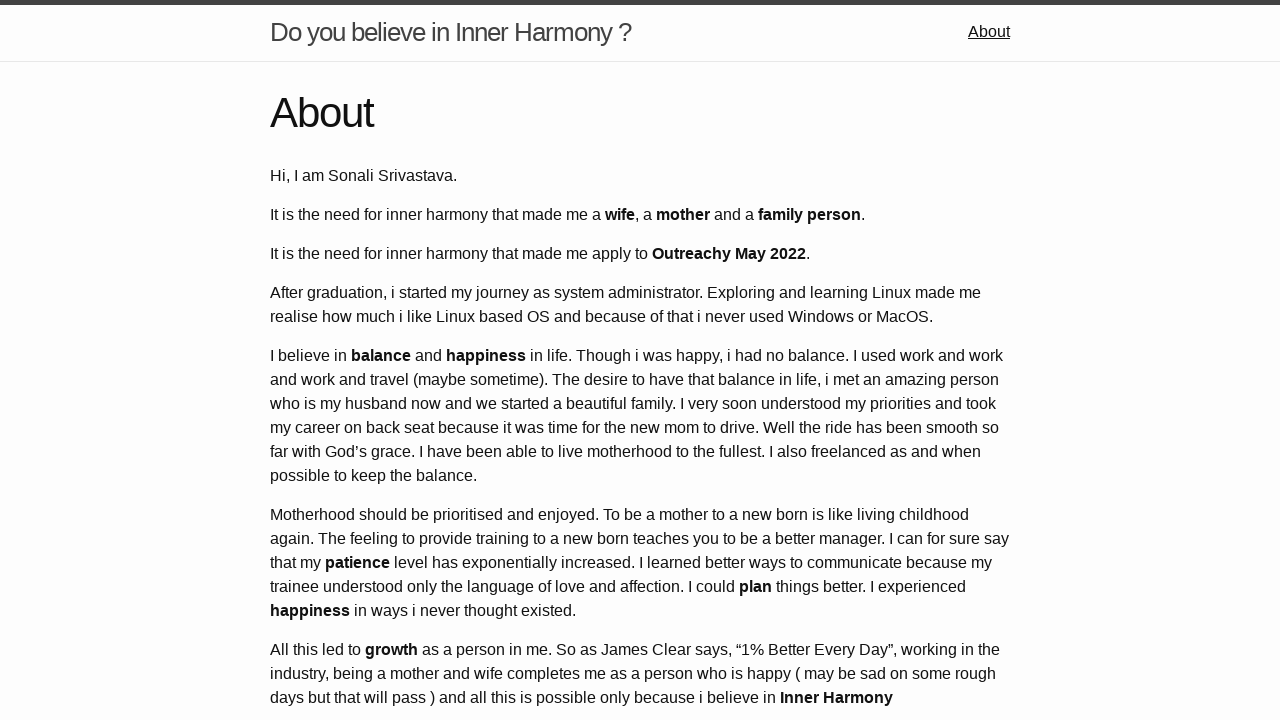

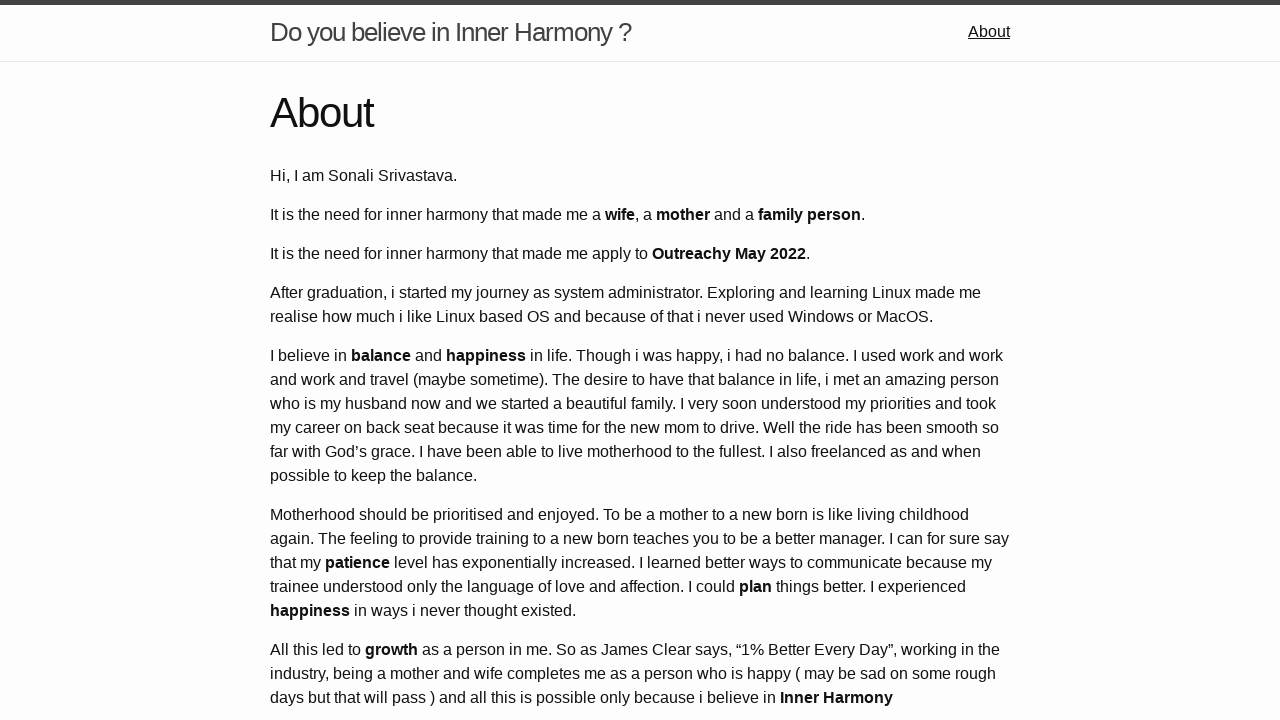